Tests filling all checkout form fields and verifying no error messages appear

Starting URL: https://webshop-agil-testautomatiserare.netlify.app/

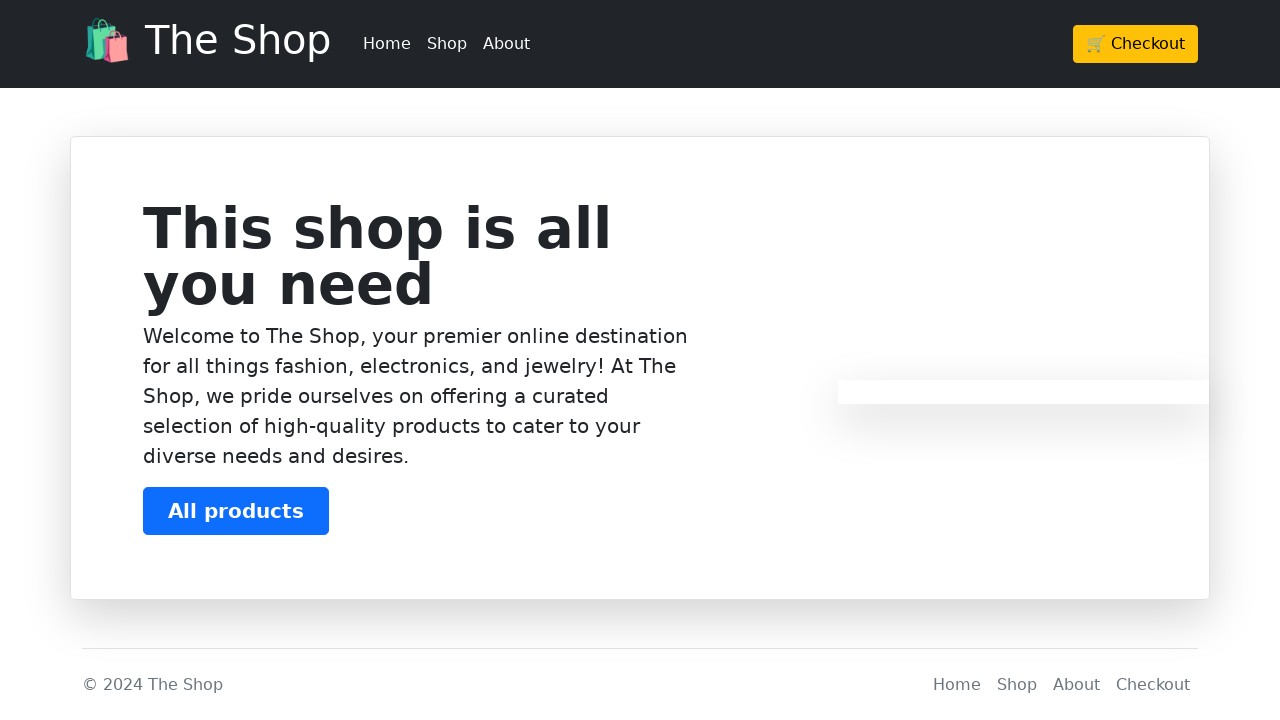

Clicked Checkout button in header at (1136, 44) on xpath=/html/body/header/div/div/div/a
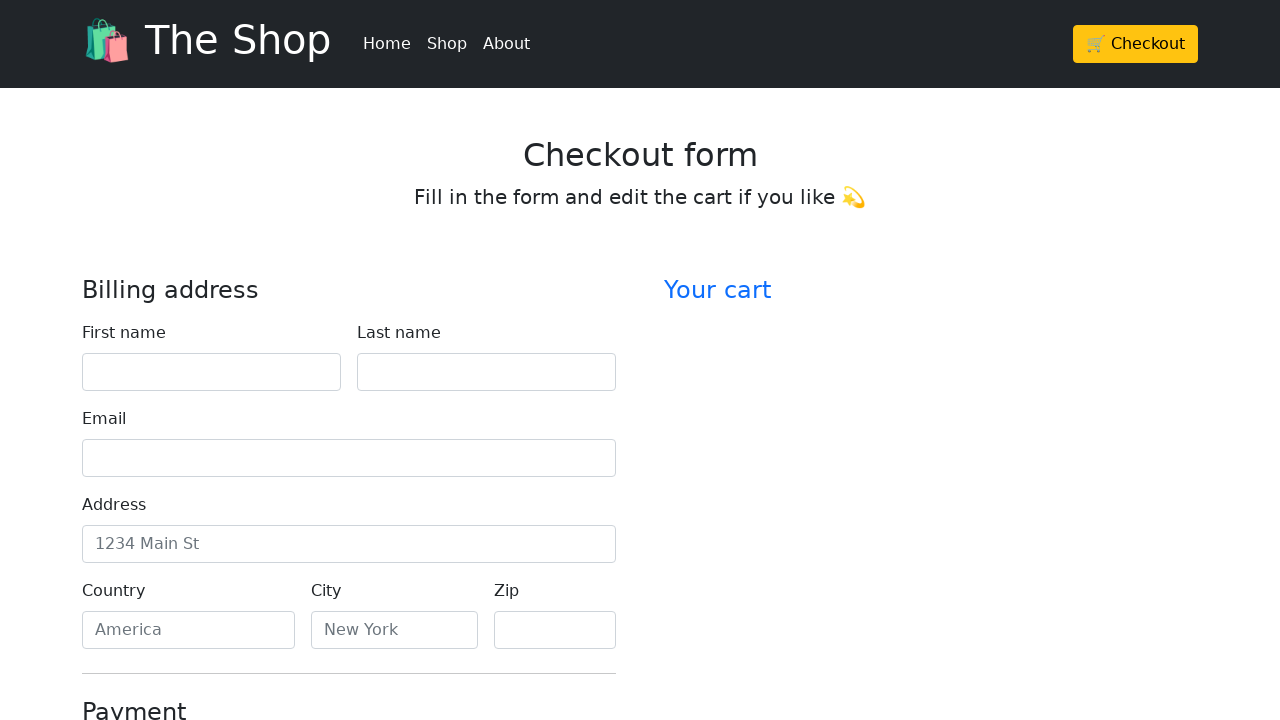

Waited 1000ms for page to load
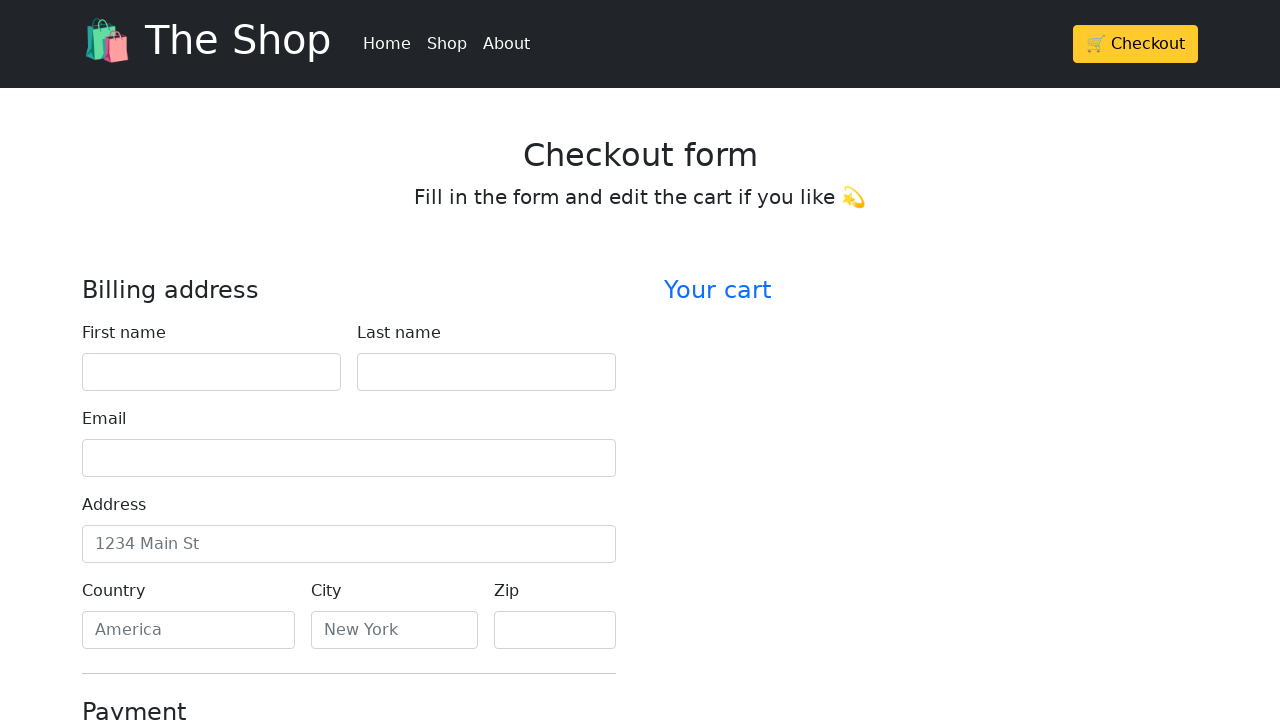

Filled firstName field with 'John' on #firstName
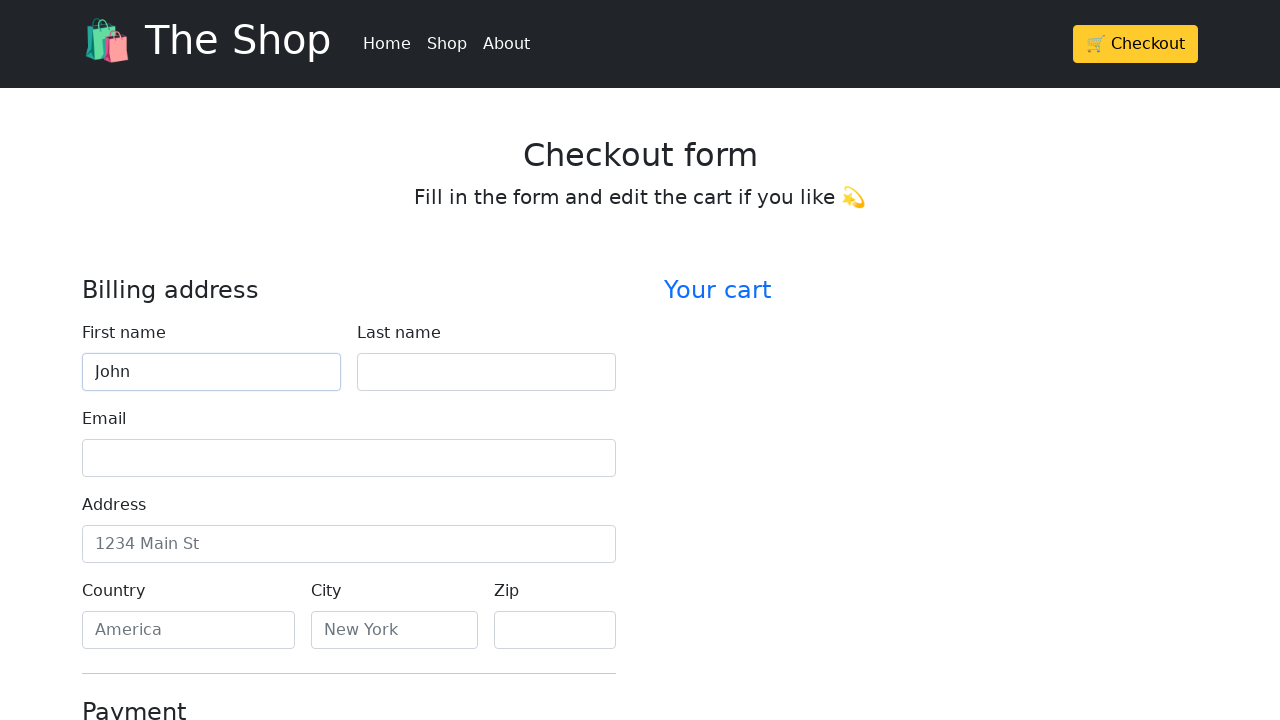

Filled lastName field with 'Doe' on #lastName
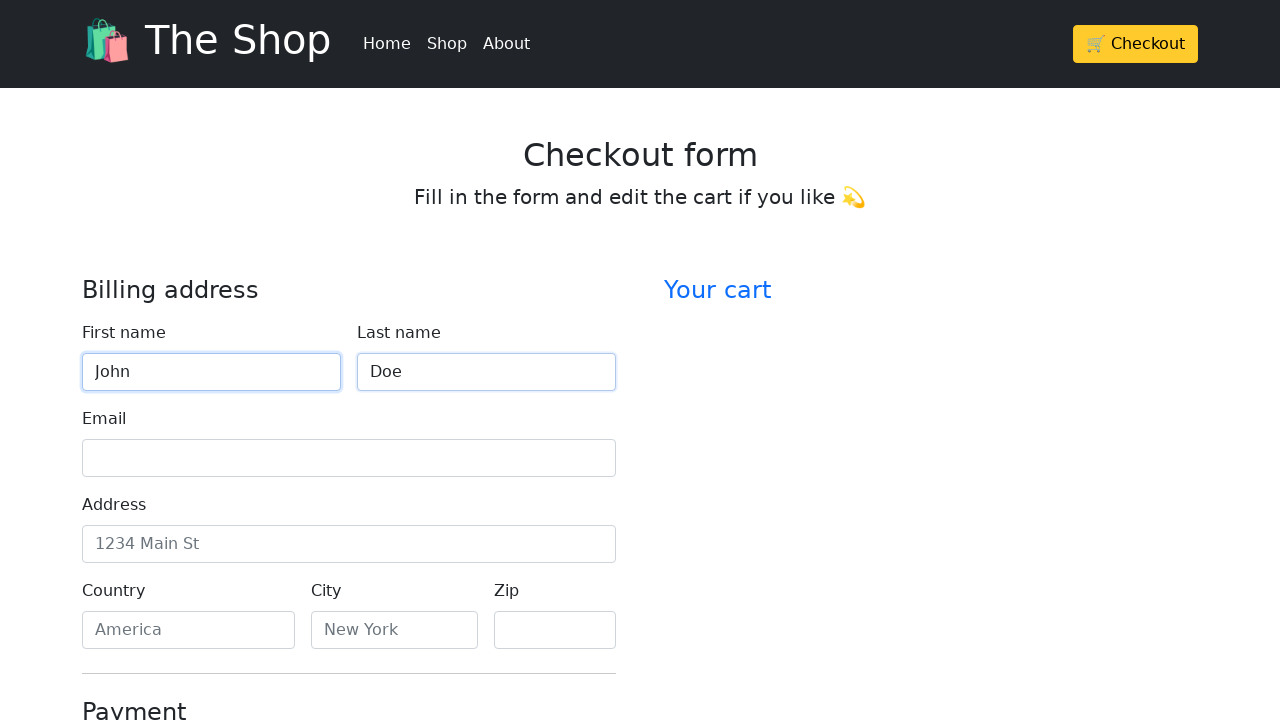

Filled email field with 'john.doe@example.com' on #email
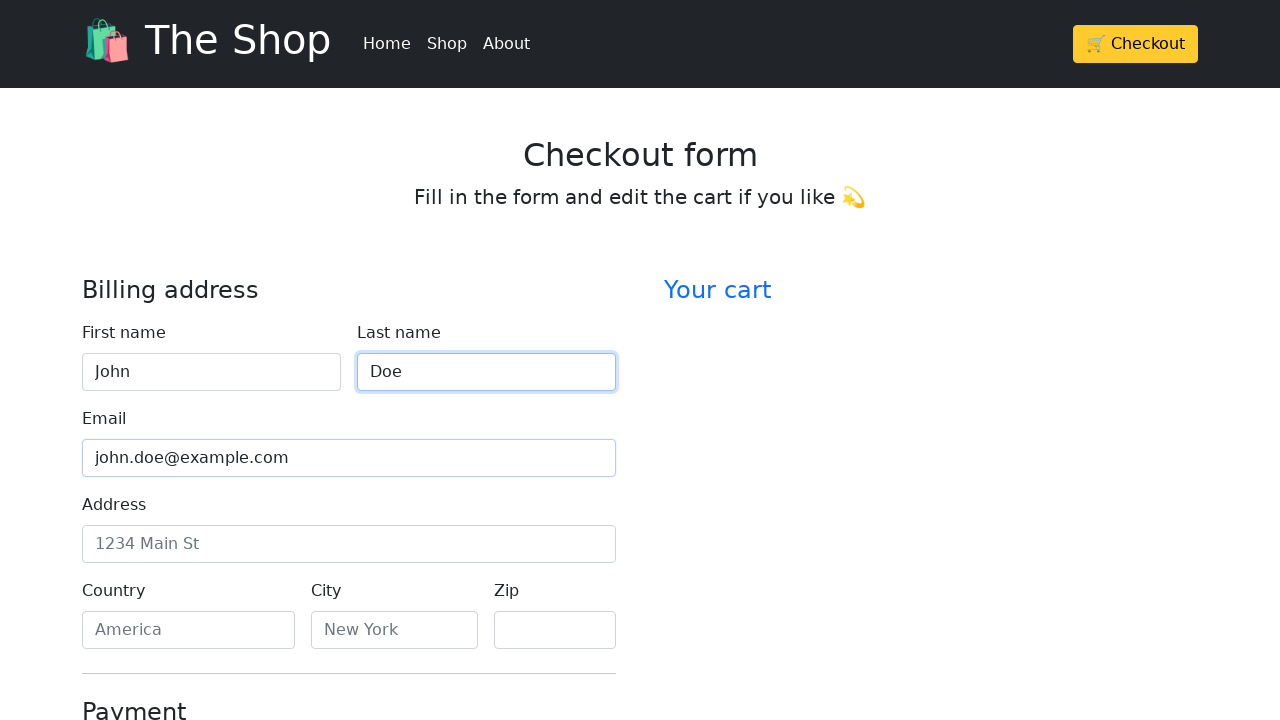

Filled address field with '123 Main Street' on #address
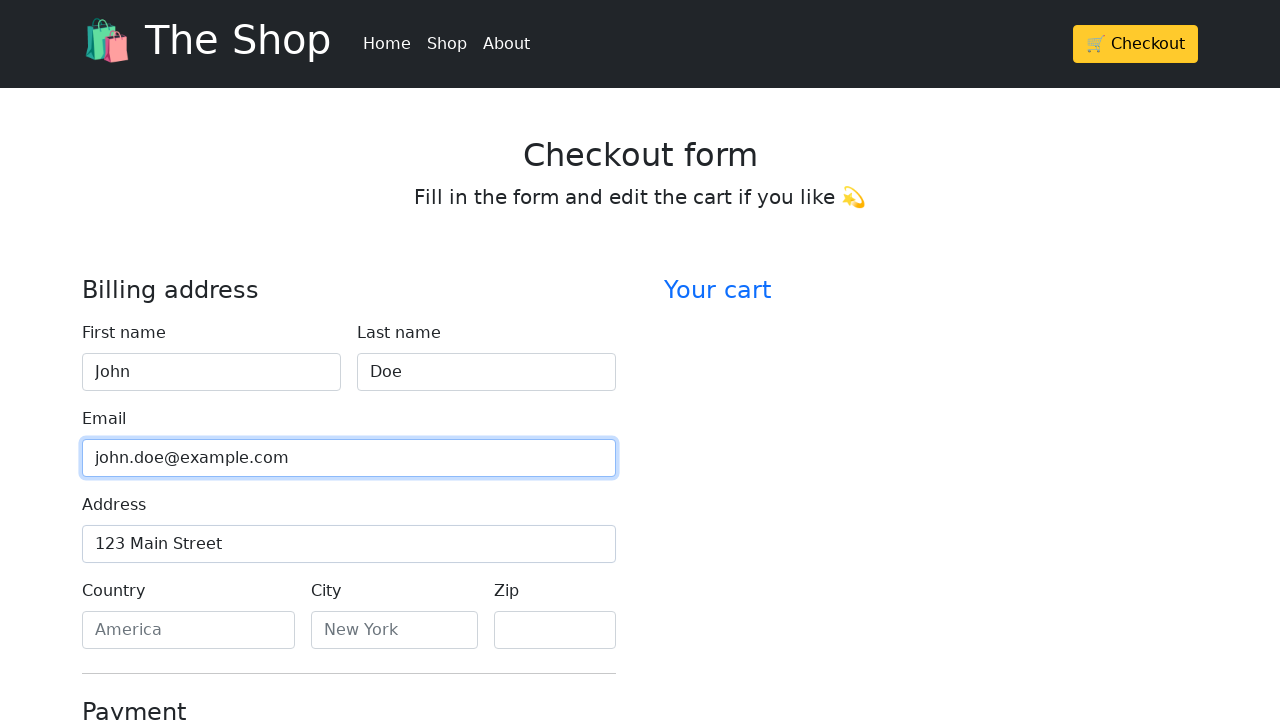

Filled country field with 'Sweden' on #country
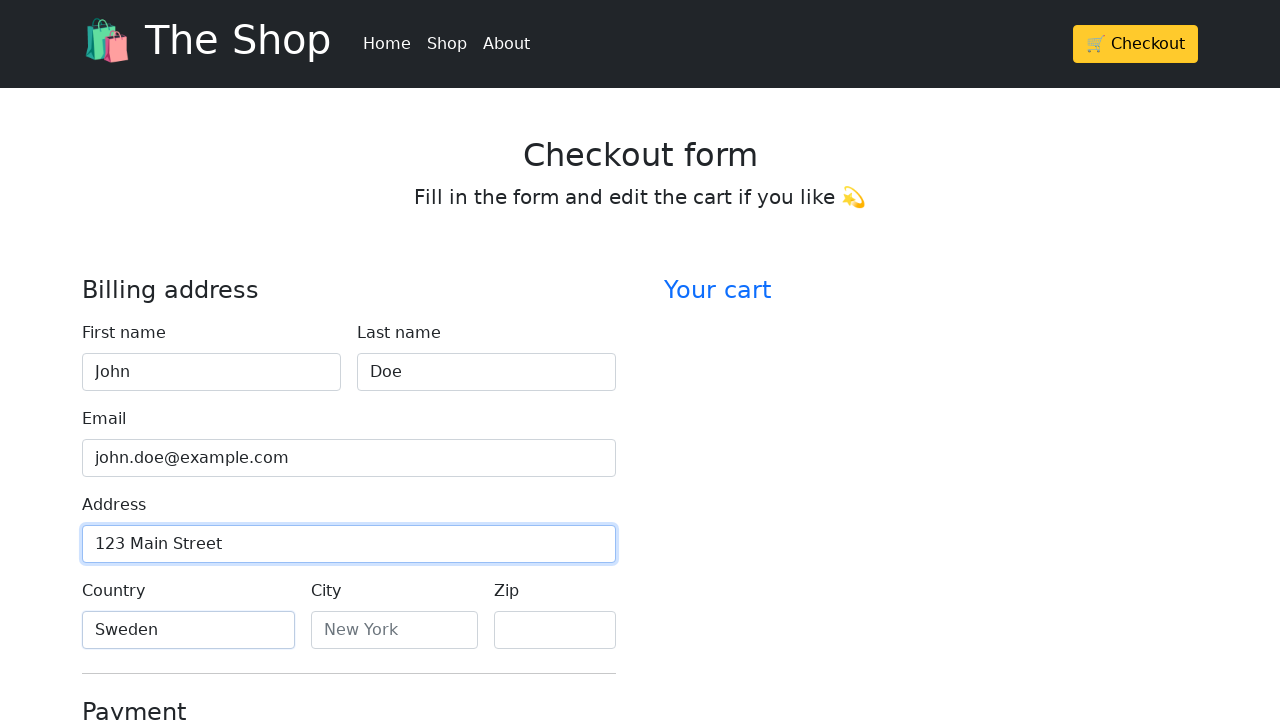

Filled city field with 'Stockholm' on #city
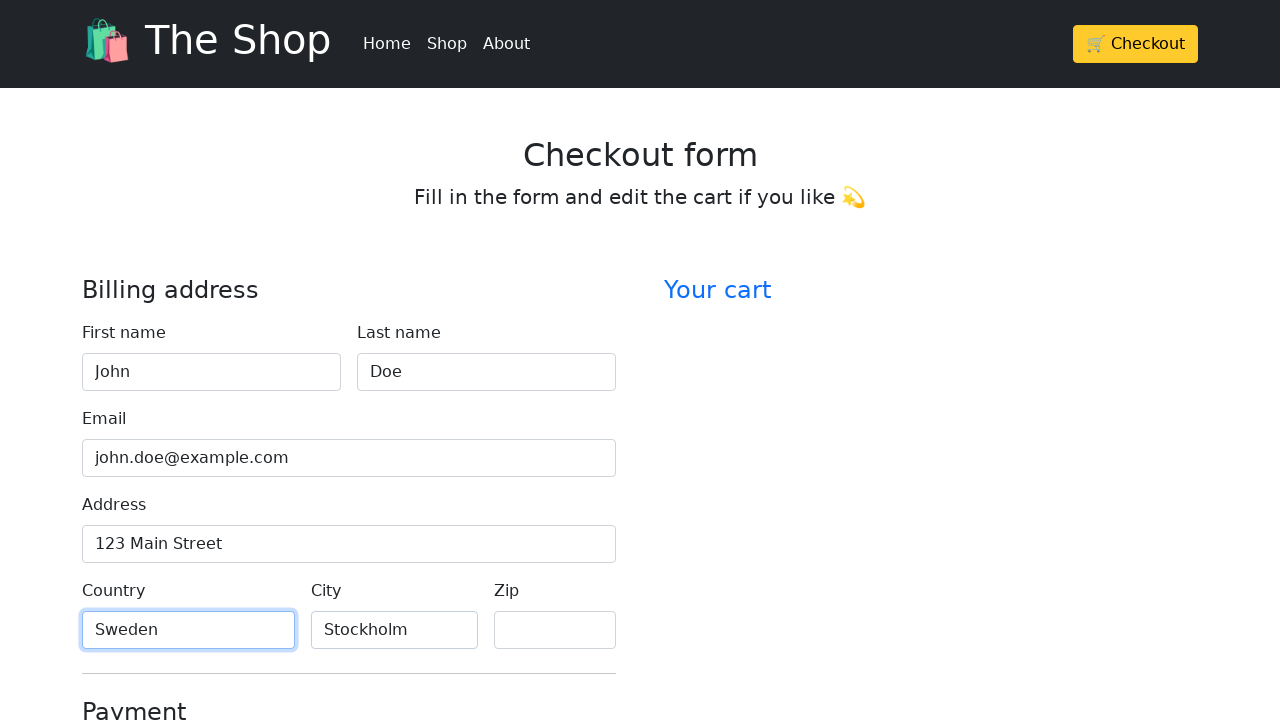

Filled zip field with '12345' on #zip
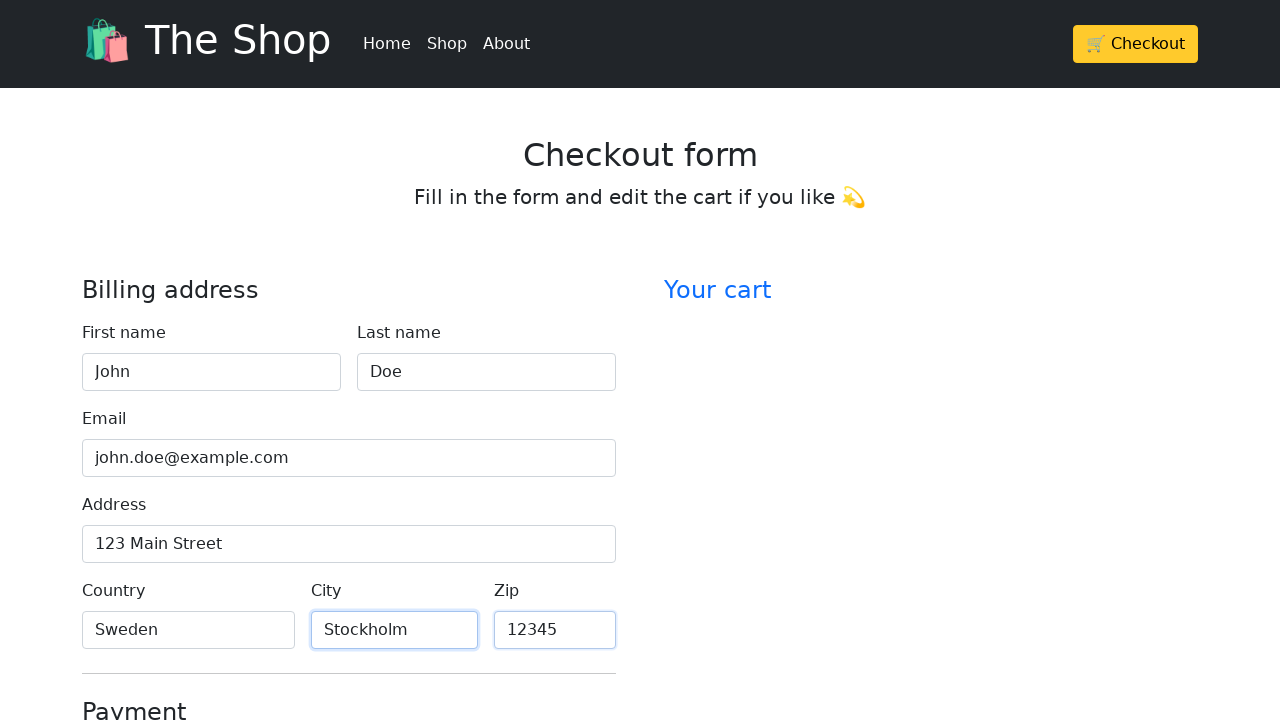

Filled cc-name field with 'John Doe' on #cc-name
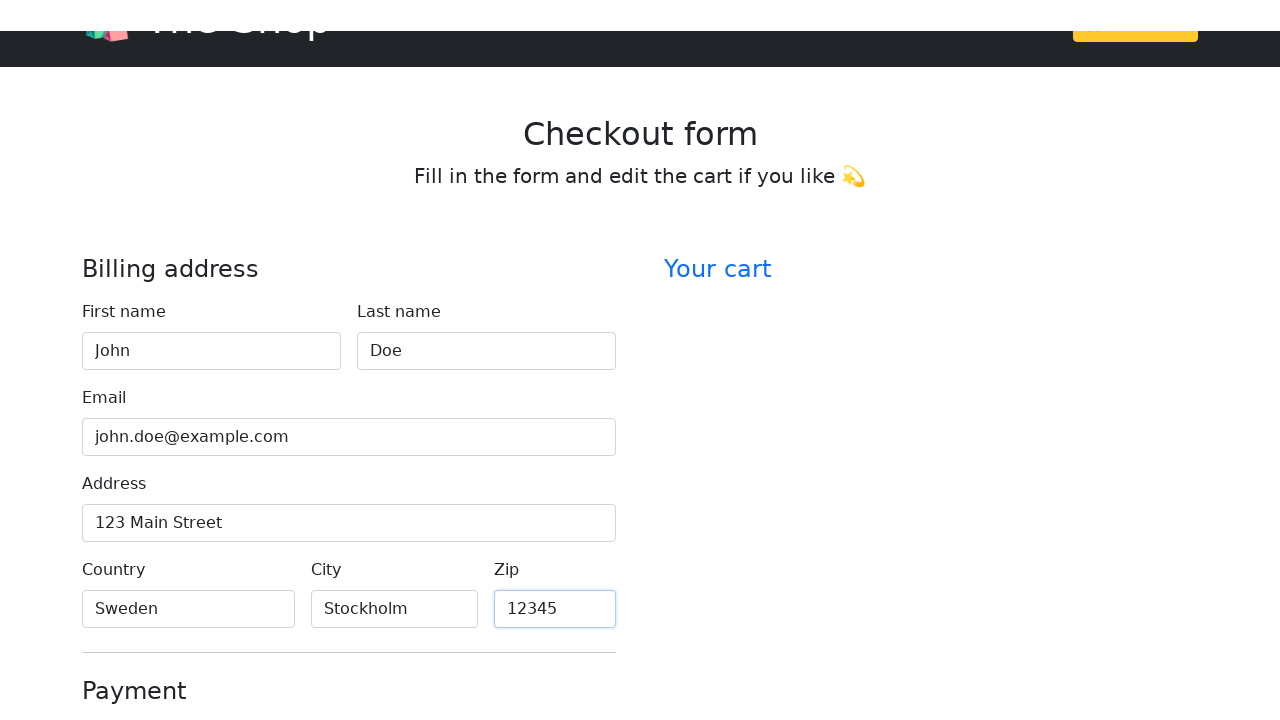

Filled cc-number field with '4111111111111111' on #cc-number
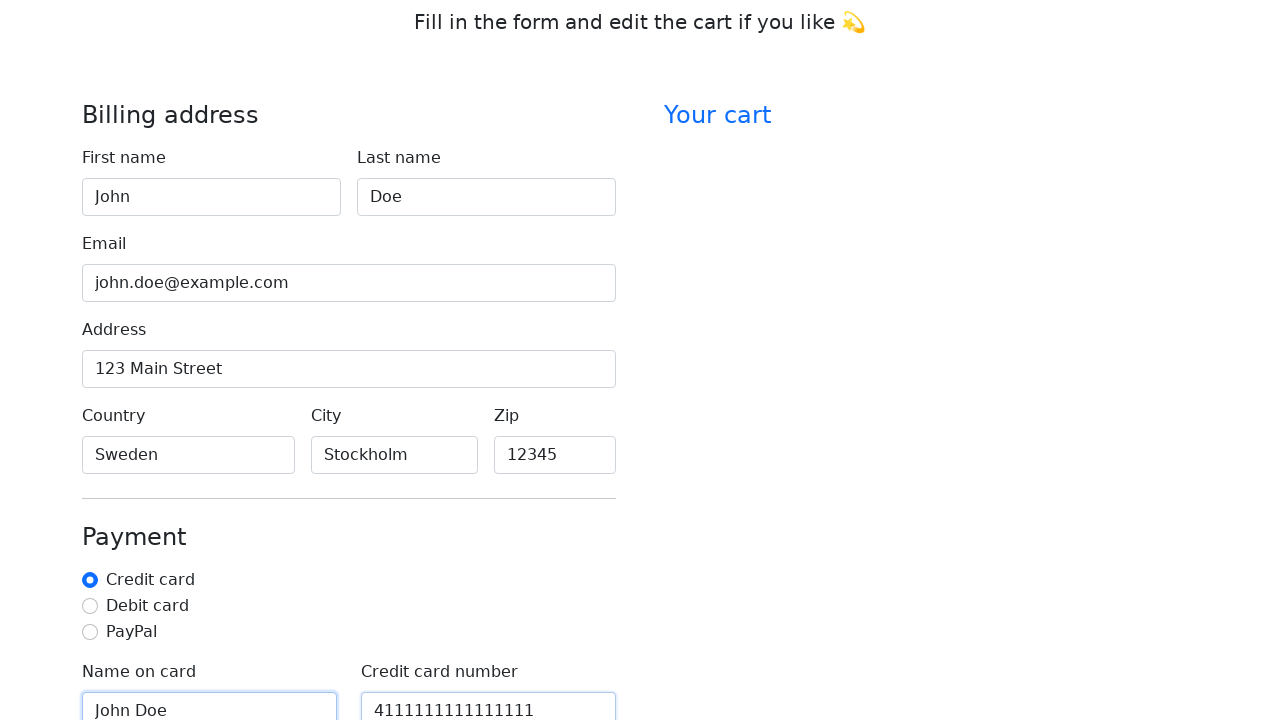

Filled cc-expiration field with '12/25' on #cc-expiration
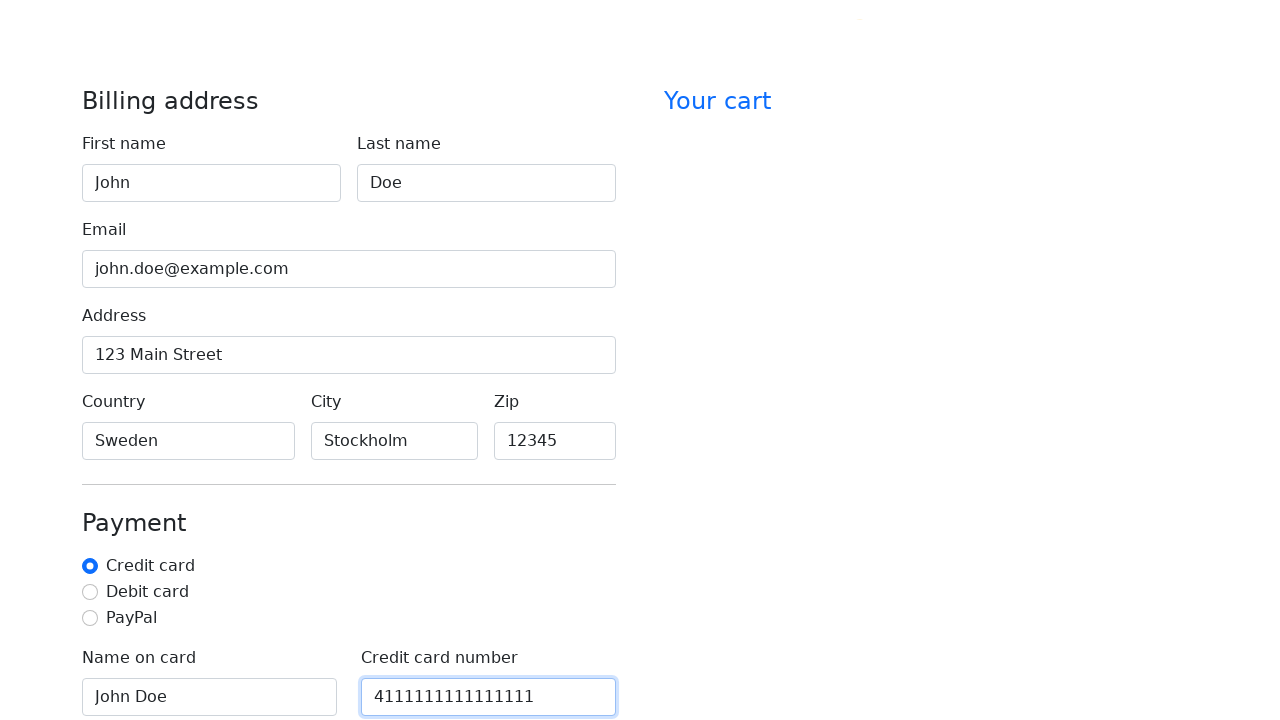

Filled cc-cvv field with '123' on #cc-cvv
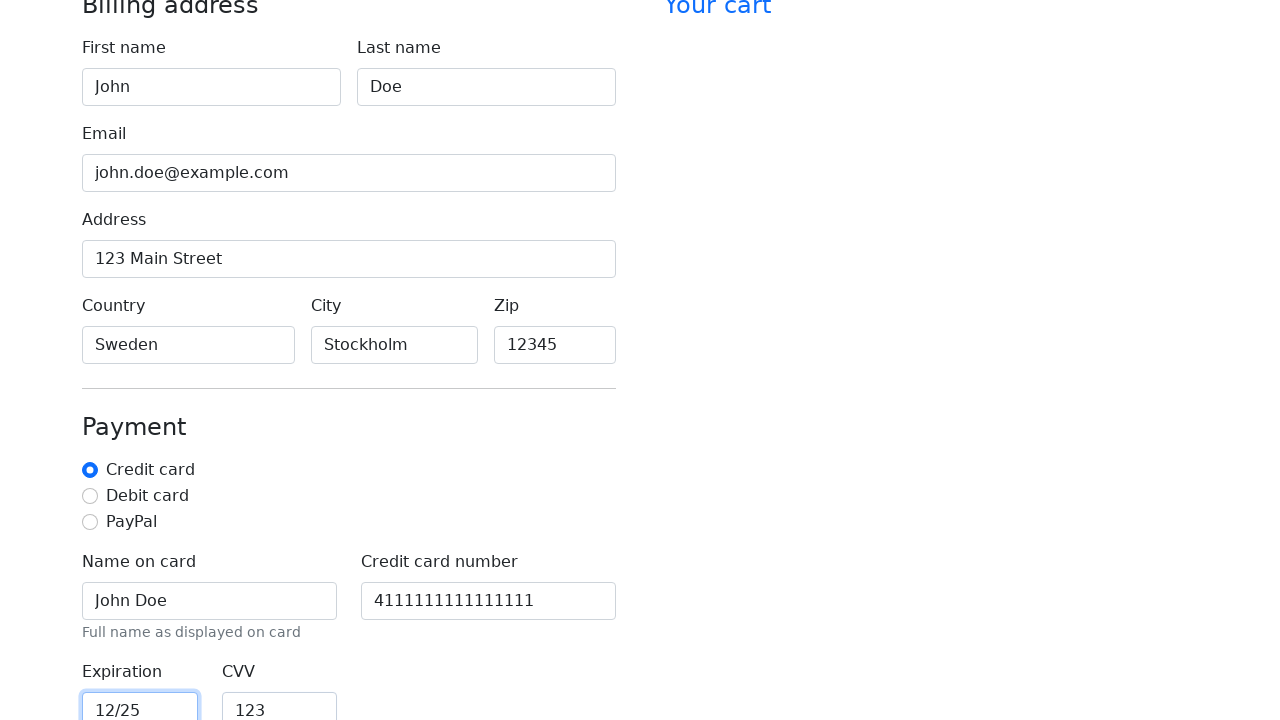

Located Continue to checkout button
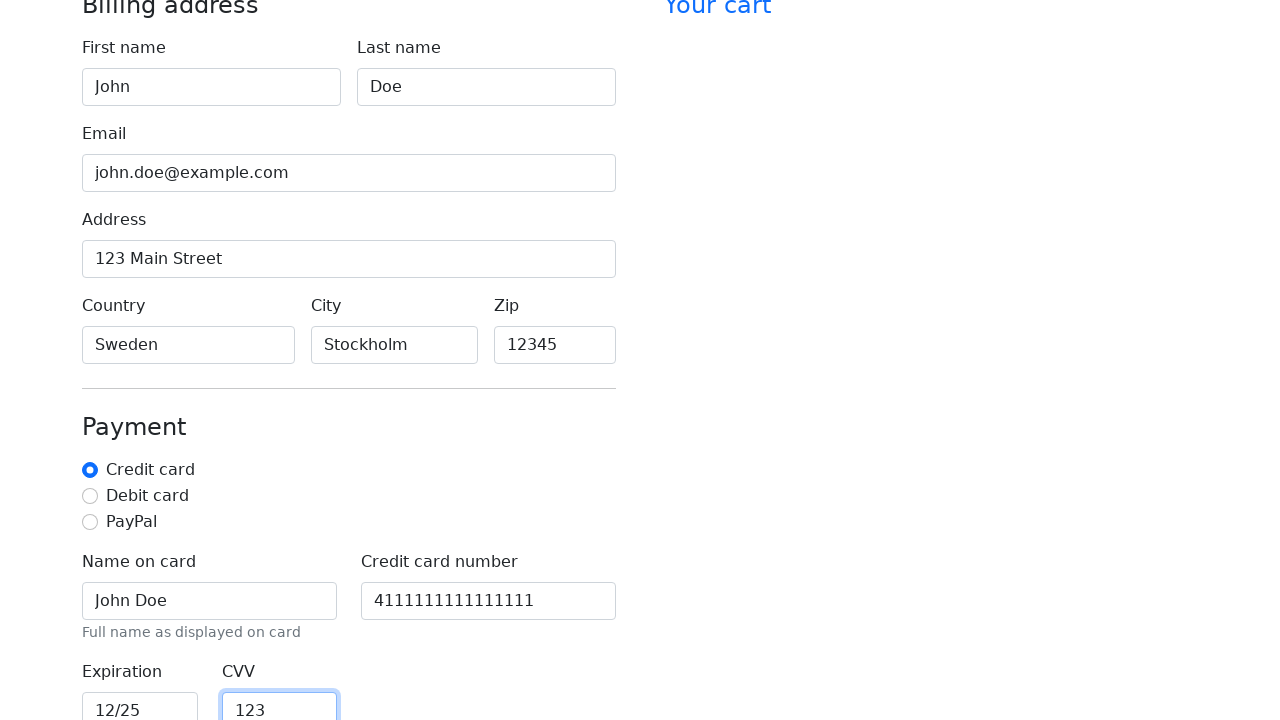

Scrolled Continue to checkout button into view
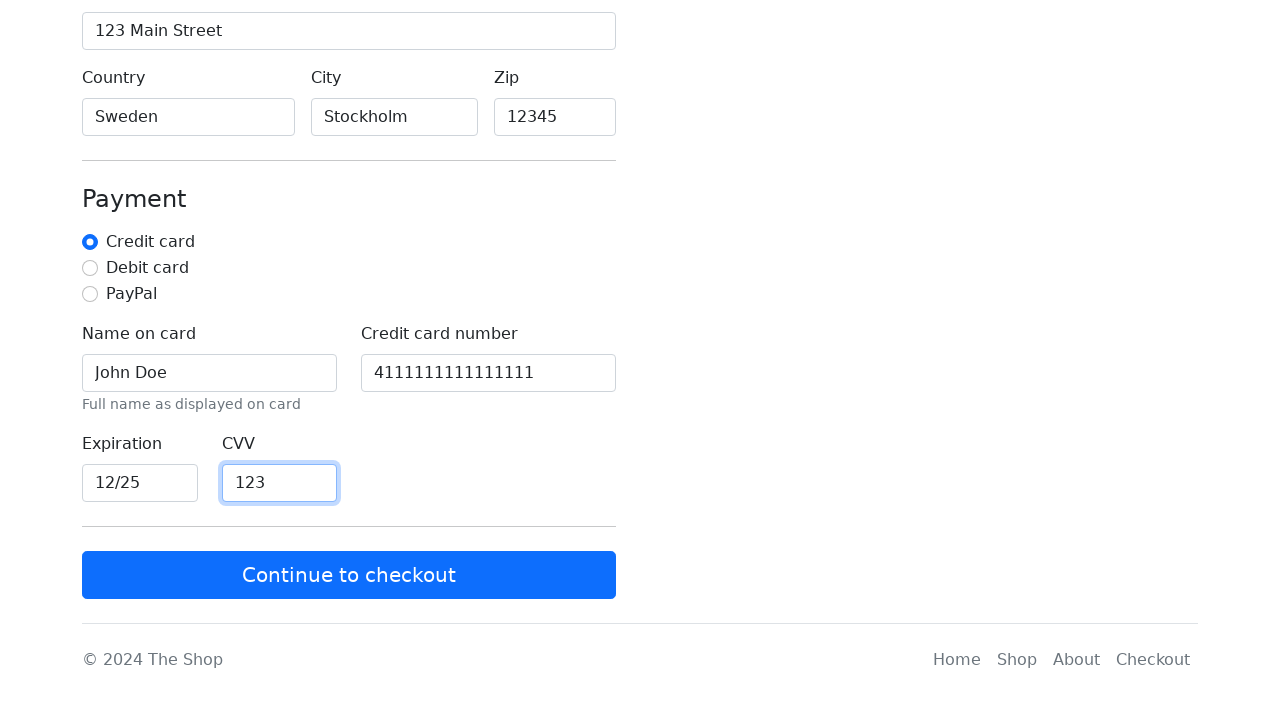

Waited 2000ms before clicking Continue button
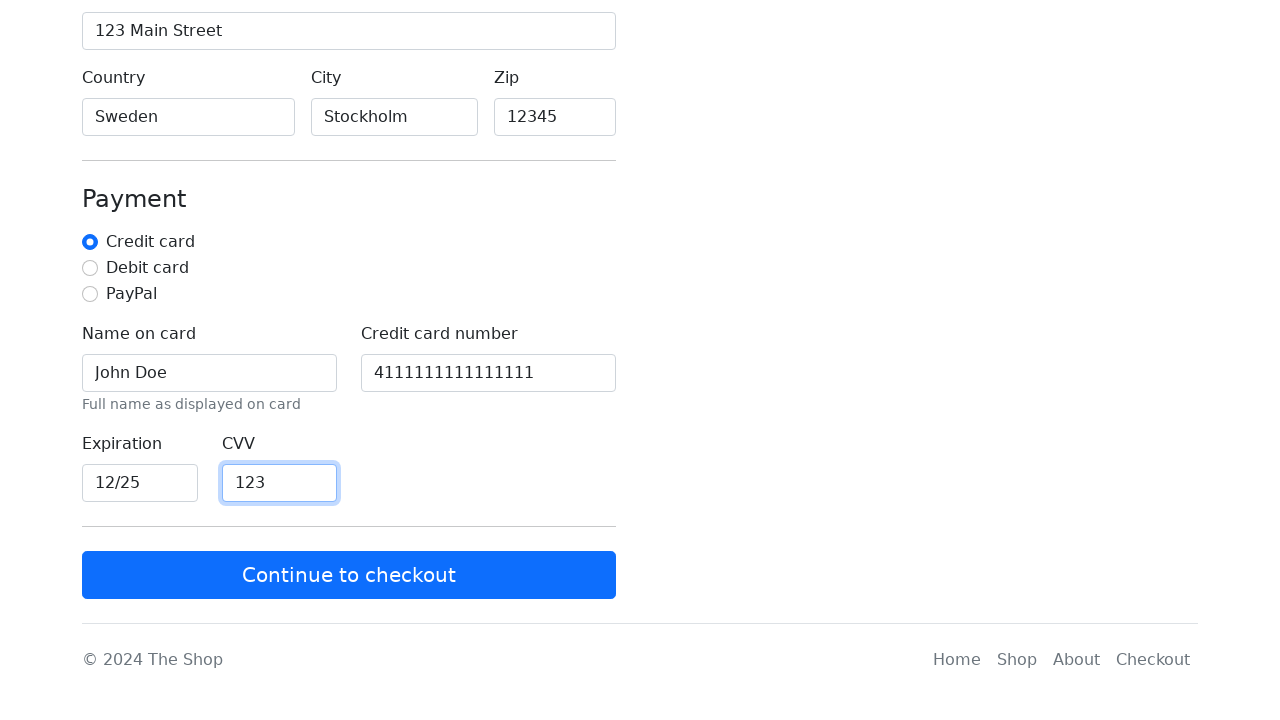

Clicked Continue to checkout button at (349, 575) on xpath=/html/body/main/div[2]/div[2]/form/button
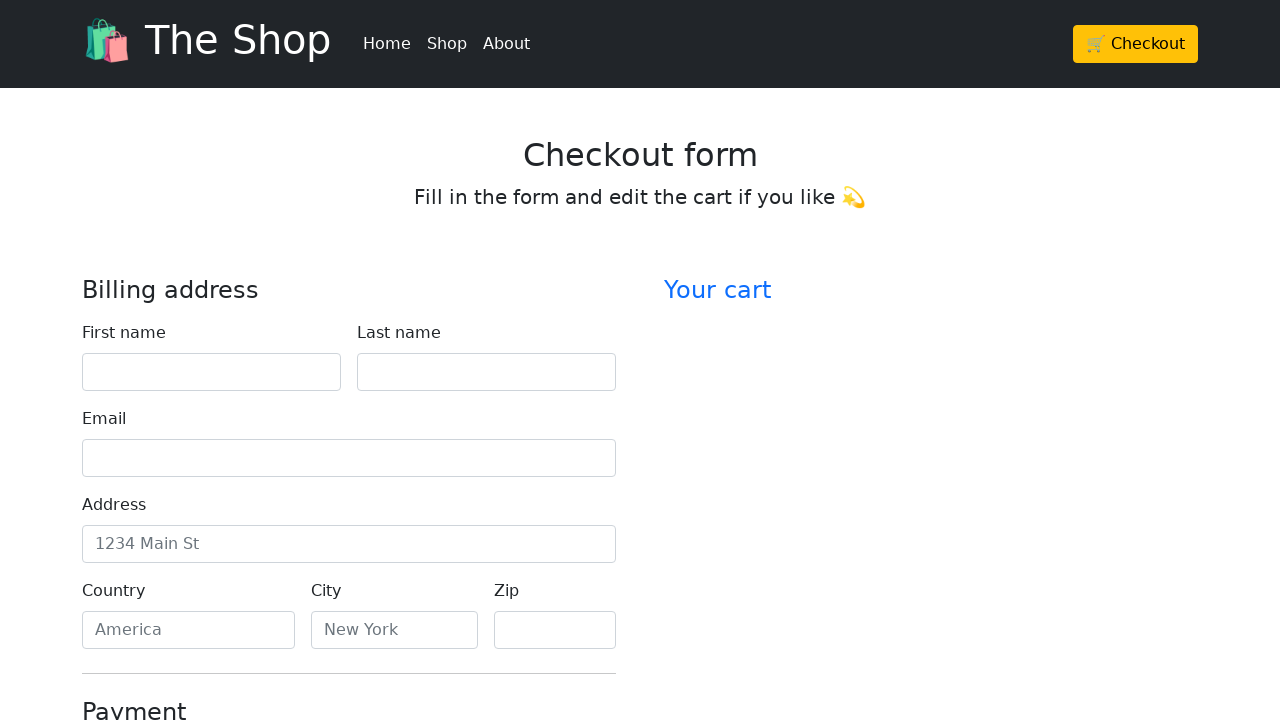

Checked for error messages on form
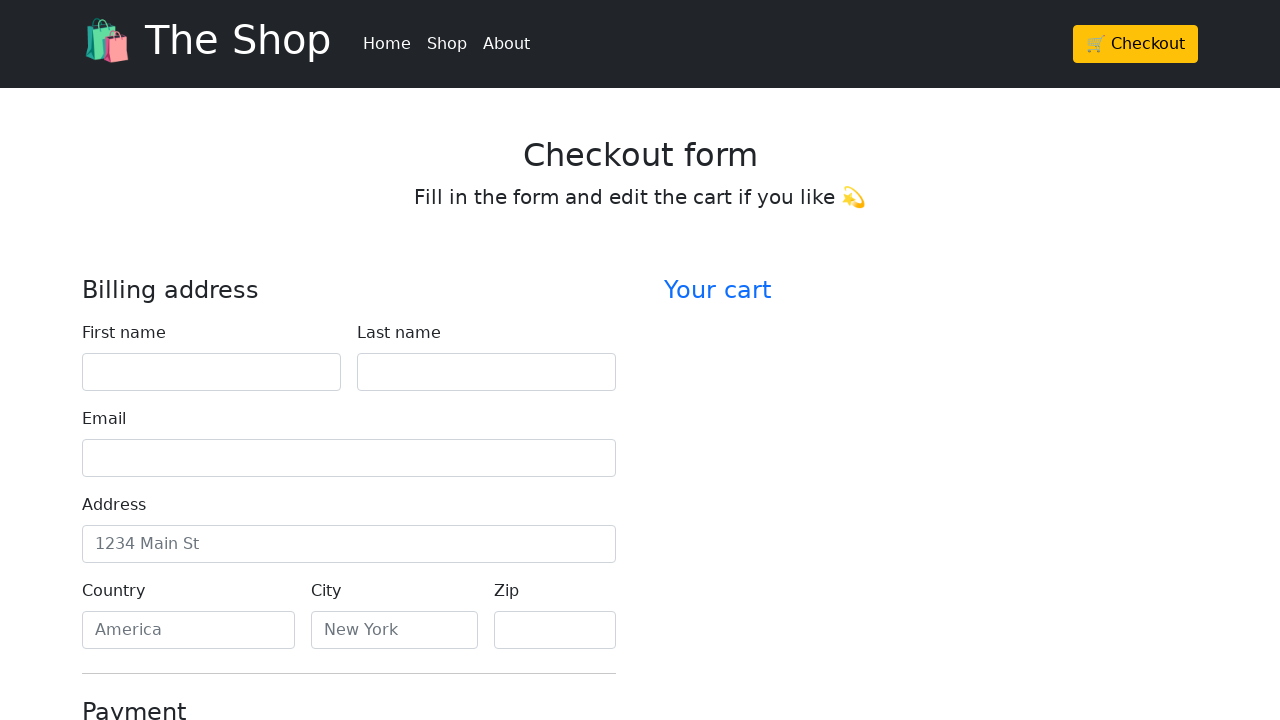

Verified no error messages are visible - test passed
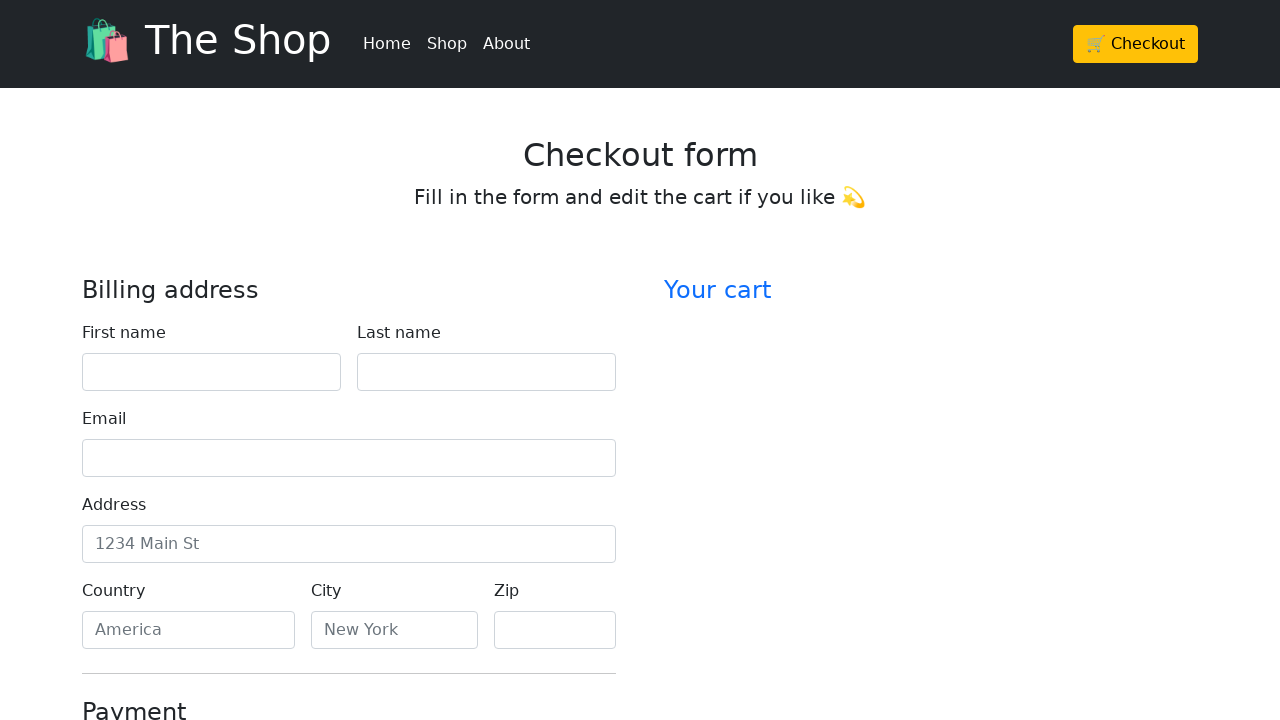

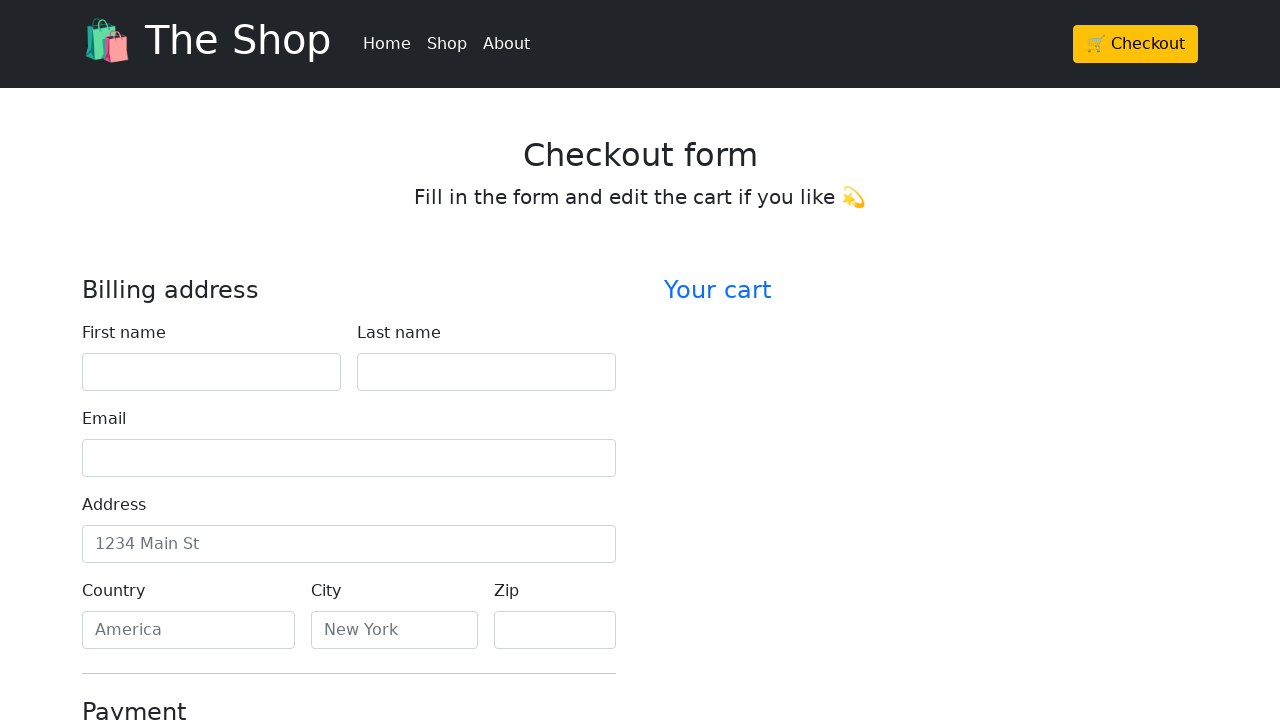